Tests sorting the Due column in ascending order by clicking the column header and verifying the values are sorted correctly using CSS nth-child selectors.

Starting URL: http://the-internet.herokuapp.com/tables

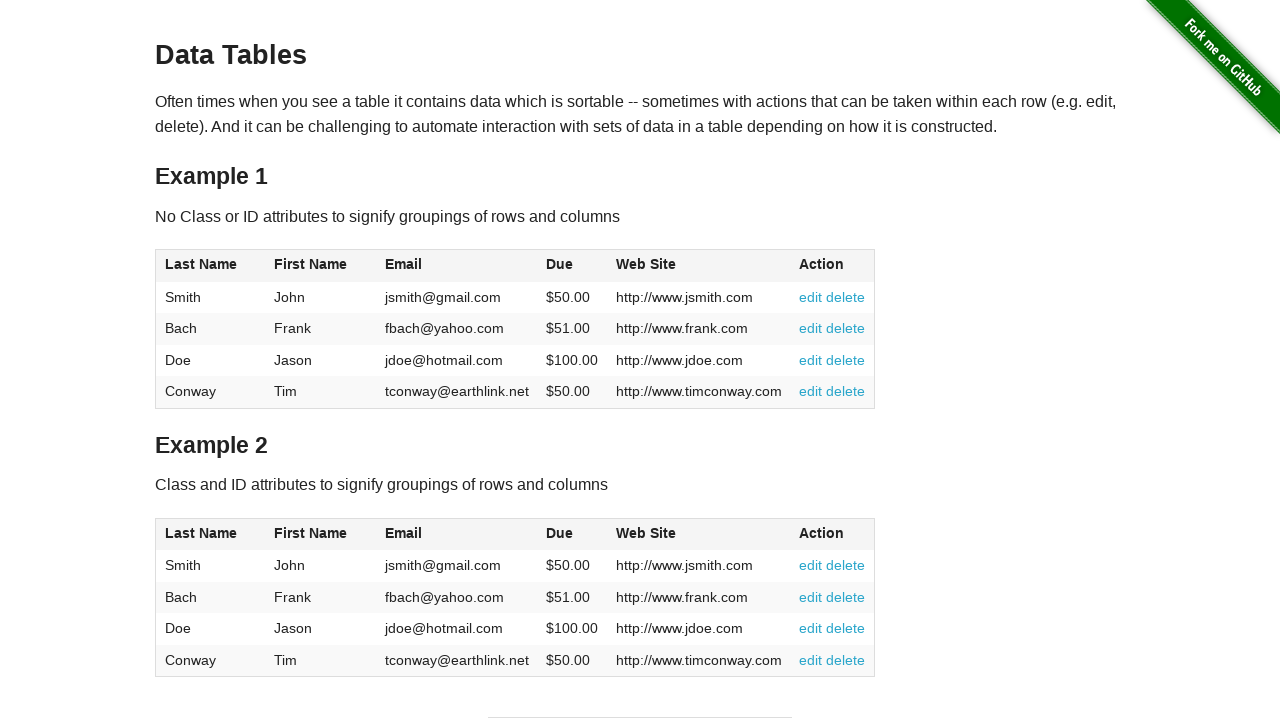

Clicked Due column header (4th column) to sort ascending at (572, 266) on #table1 thead tr th:nth-child(4)
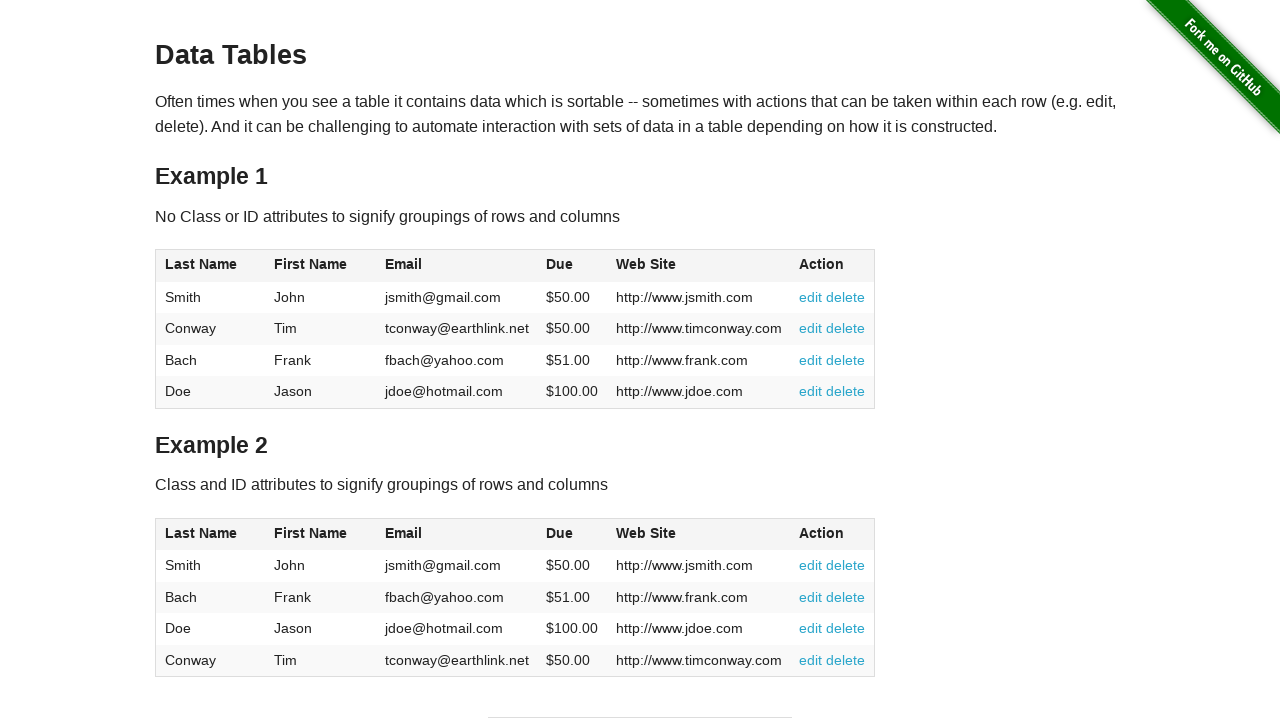

Table sorted and Due column cells confirmed to exist
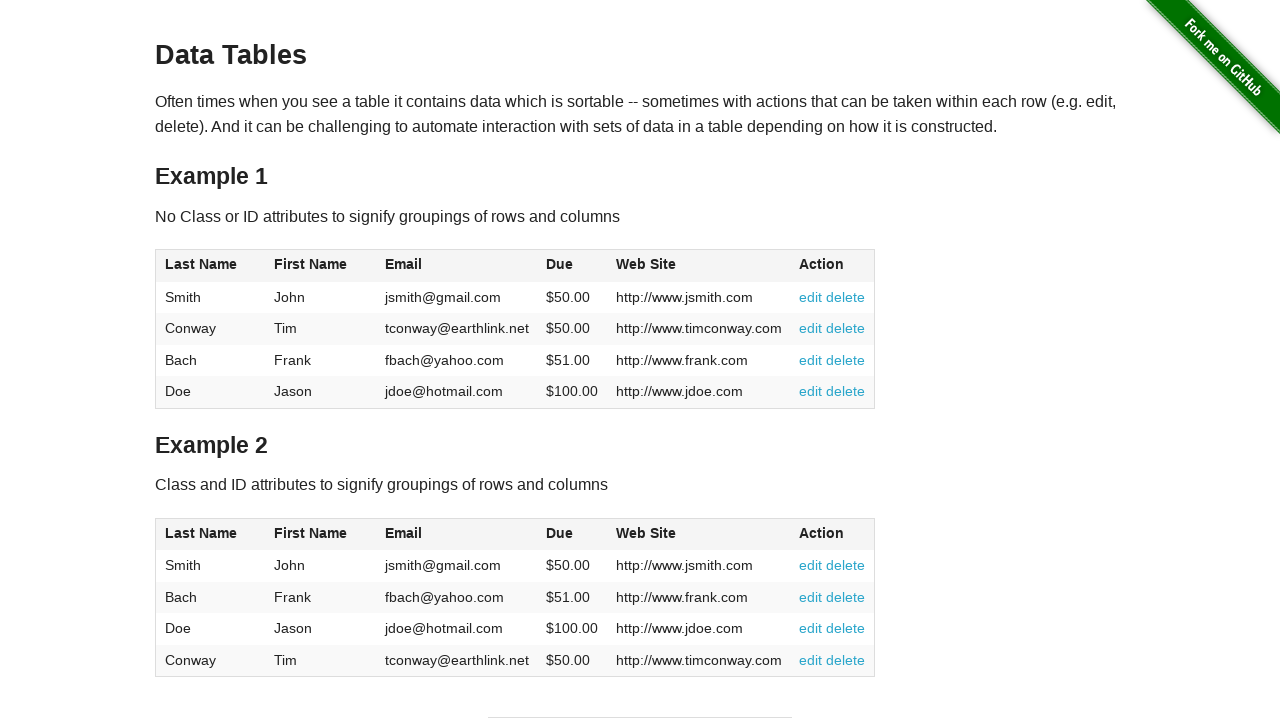

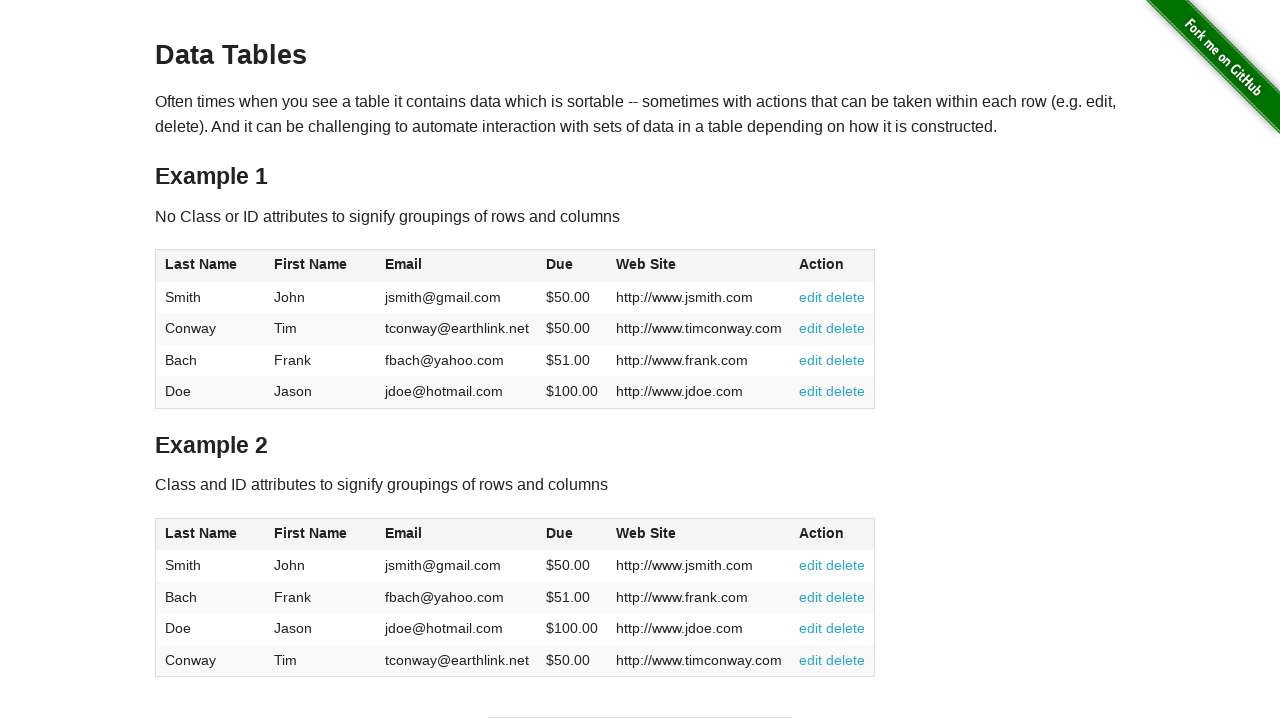